Tests a slow calculator by setting a timer delay, performing addition (7+8), and verifying the result equals 15

Starting URL: https://bonigarcia.dev/selenium-webdriver-java/slow-calculator.html

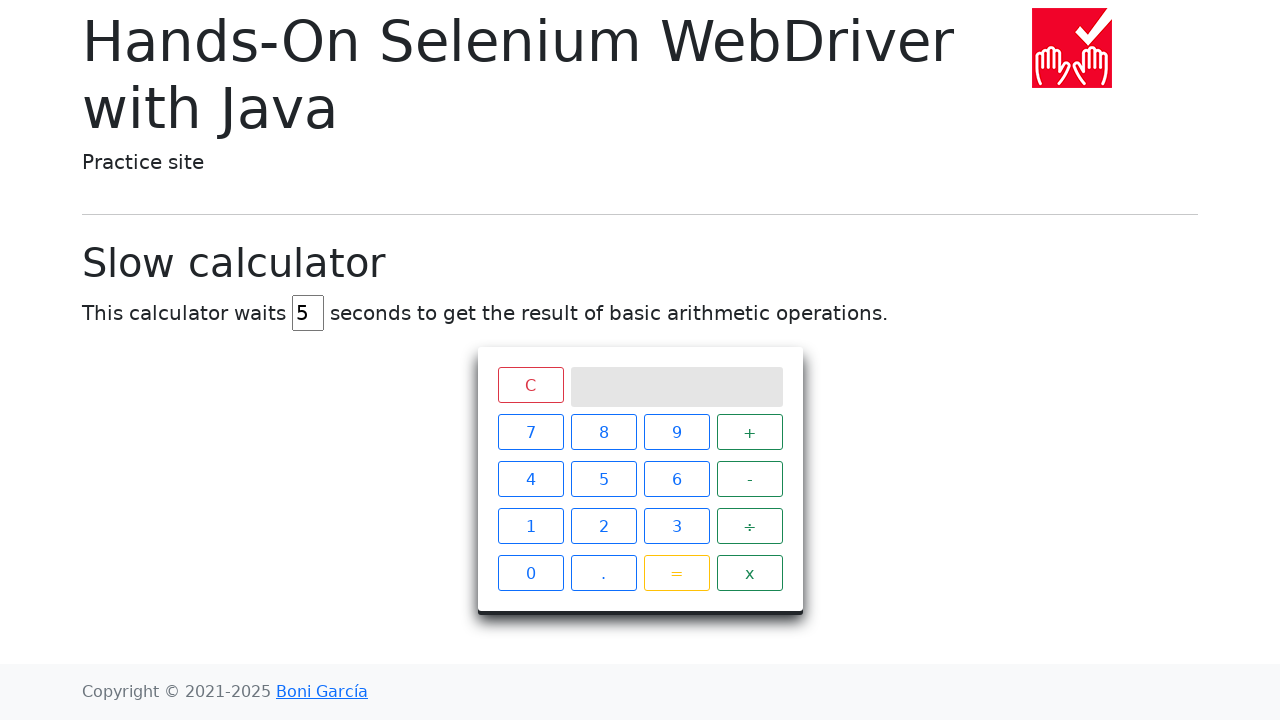

Navigated to slow calculator page
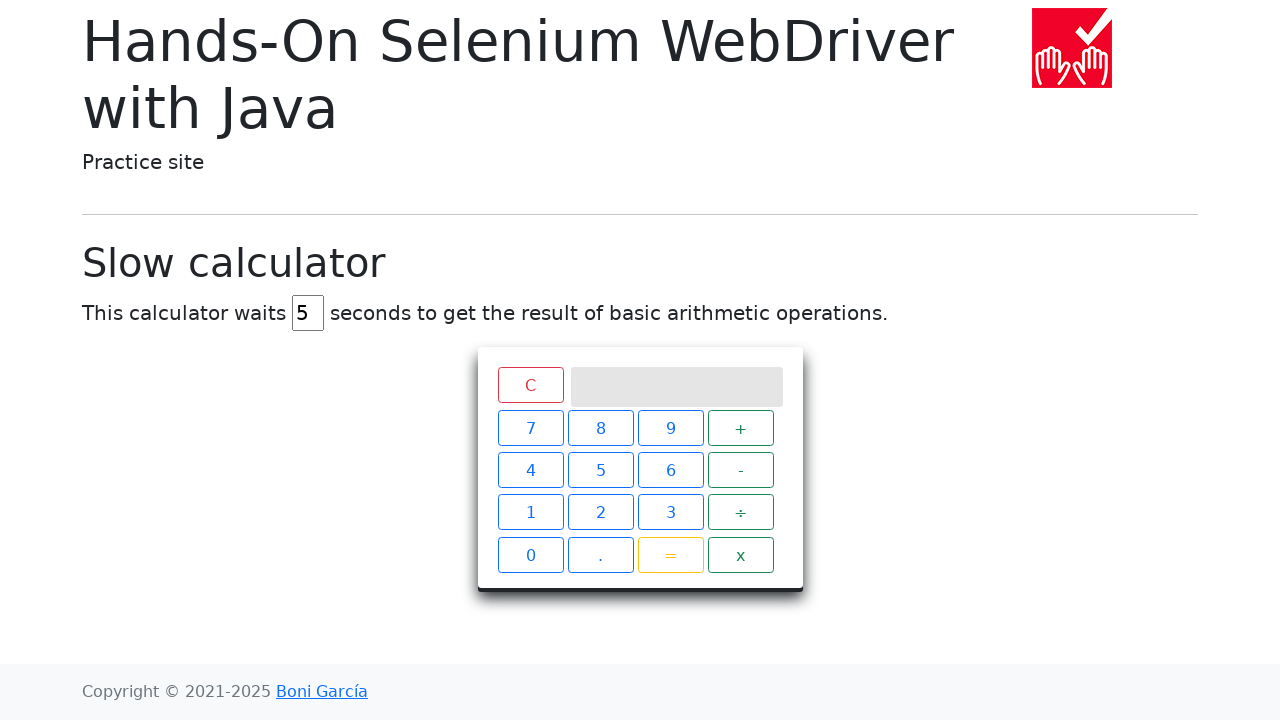

Cleared the timer delay field on #delay
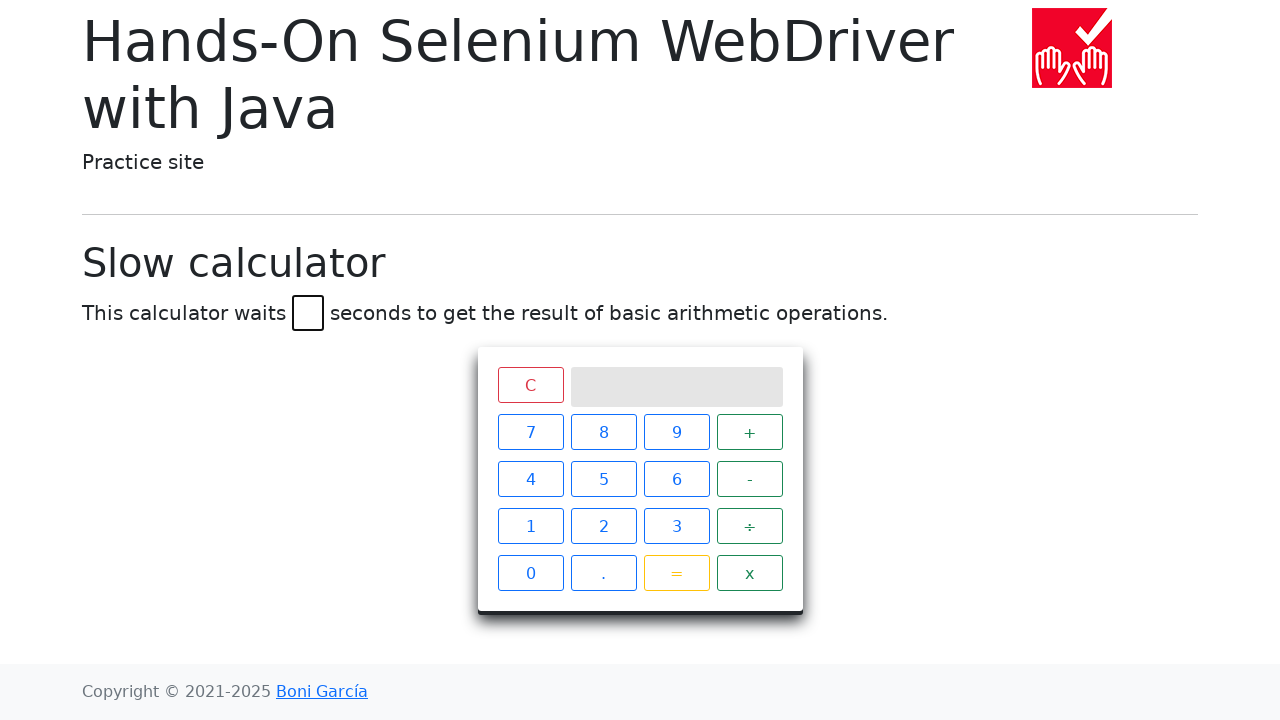

Set timer delay to 45 seconds on #delay
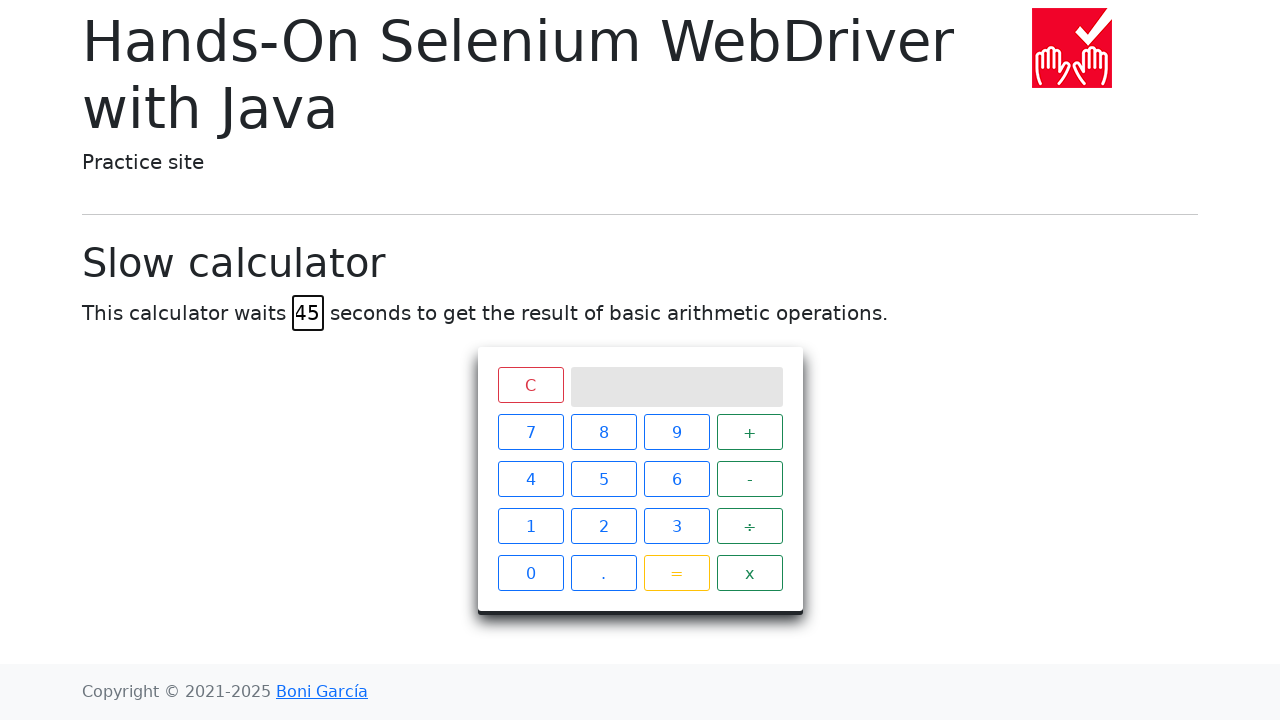

Clicked calculator button '7' at (530, 432) on xpath=//span[contains(text(),'7')]
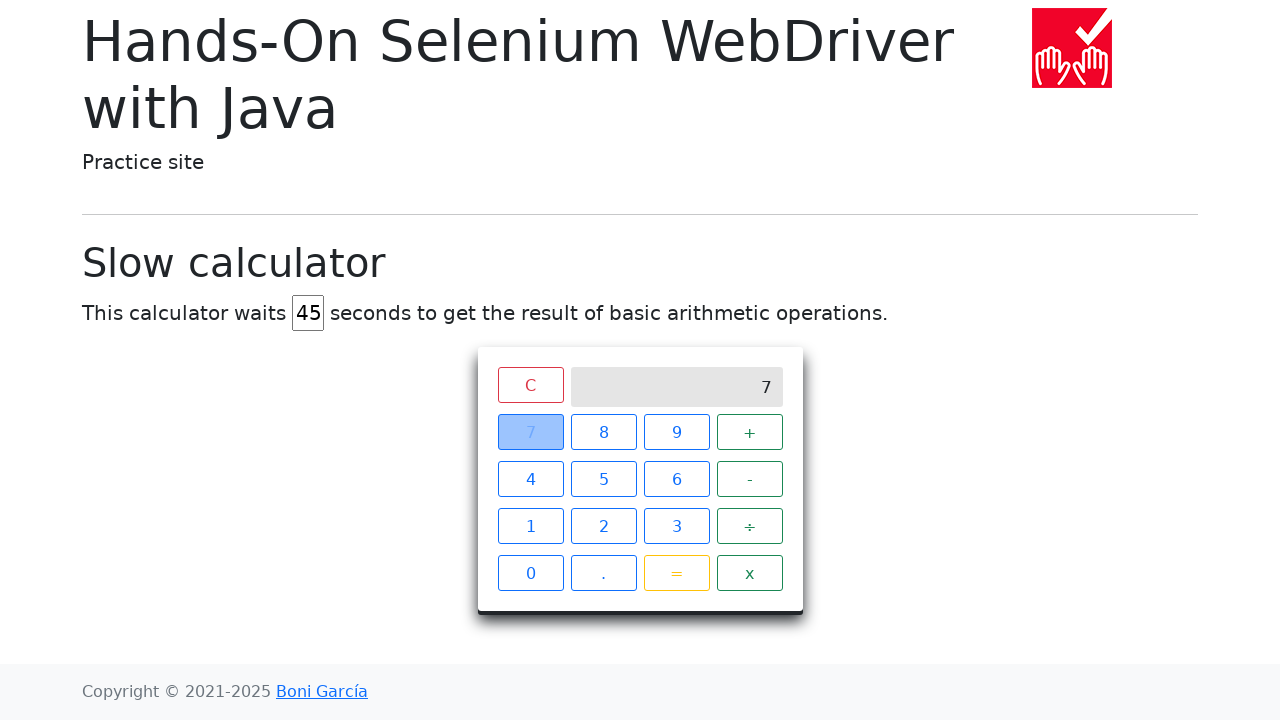

Clicked calculator button '+' at (750, 432) on xpath=//span[contains(text(),'+')]
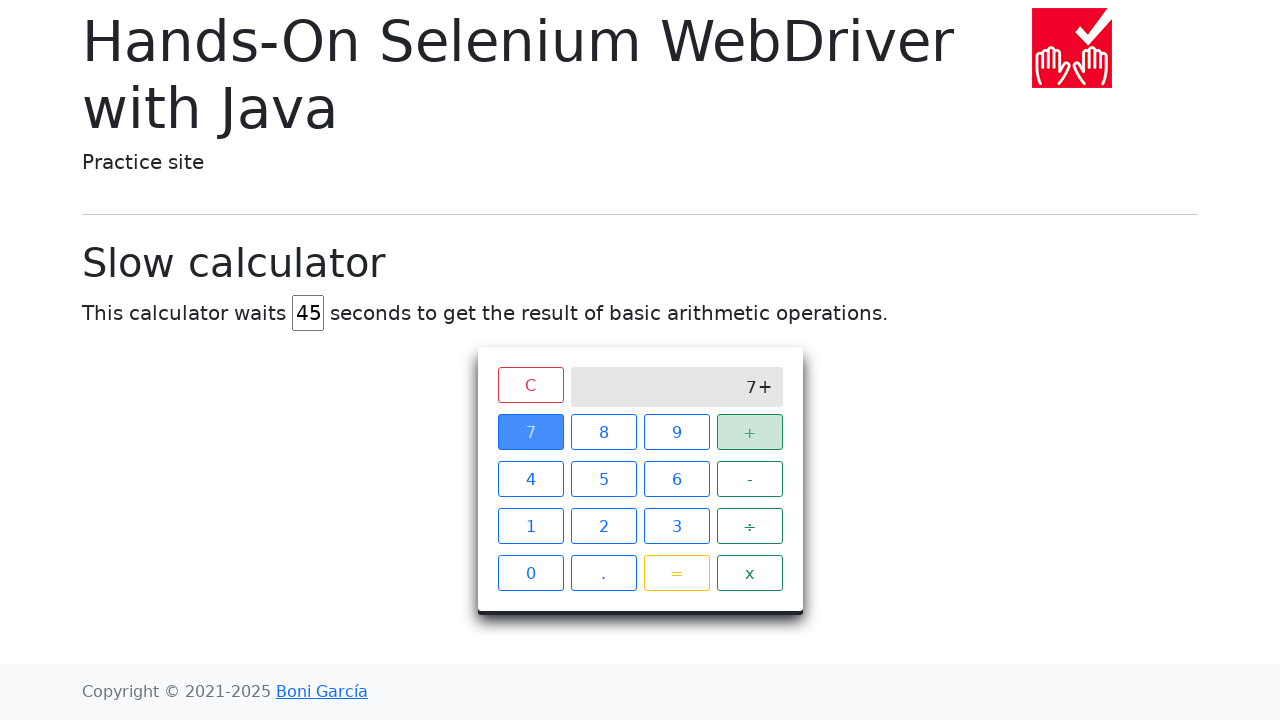

Clicked calculator button '8' at (604, 432) on xpath=//span[contains(text(),'8')]
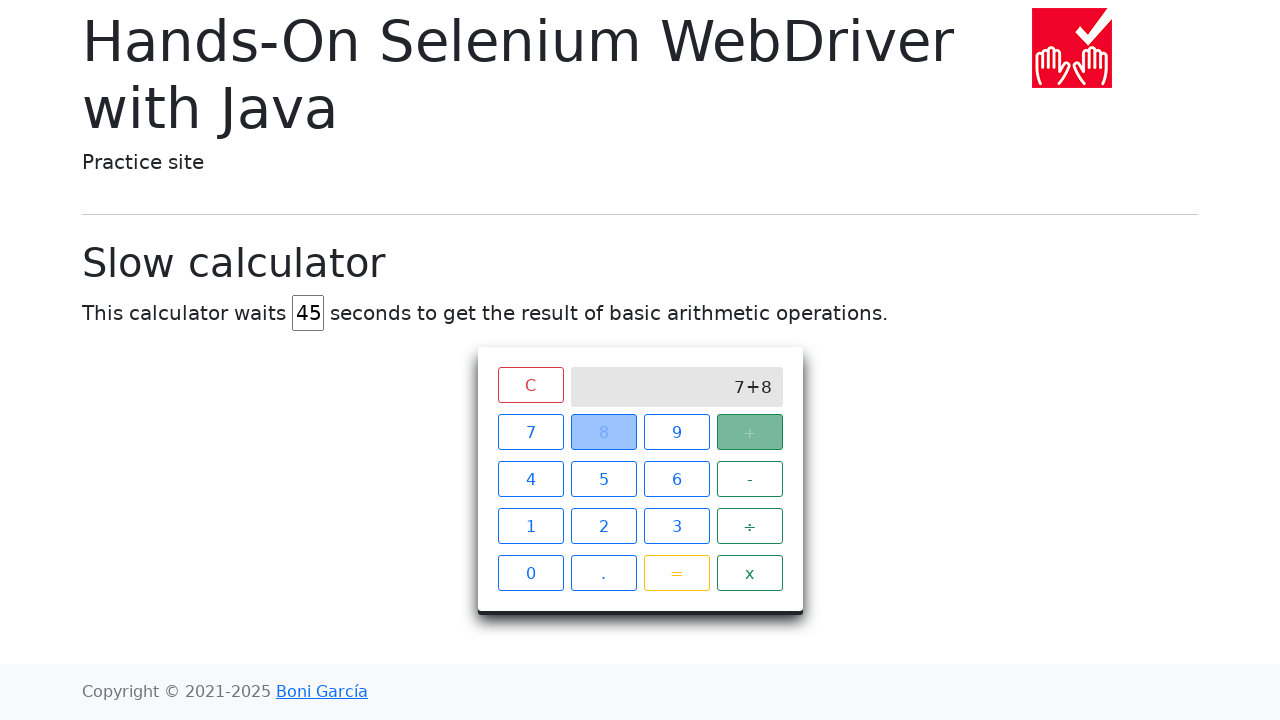

Clicked calculator button '=' to execute addition at (676, 573) on xpath=//span[contains(text(),'=')]
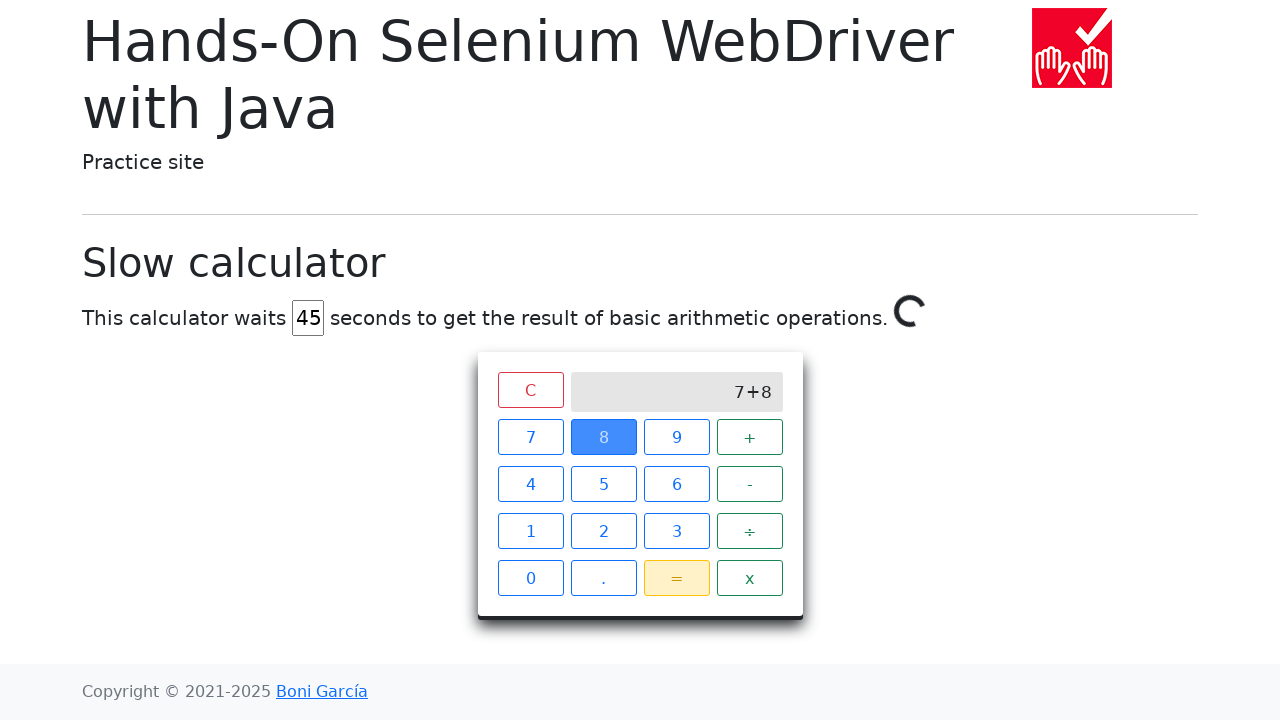

Waited for calculation result to display '15' with 46 second timeout
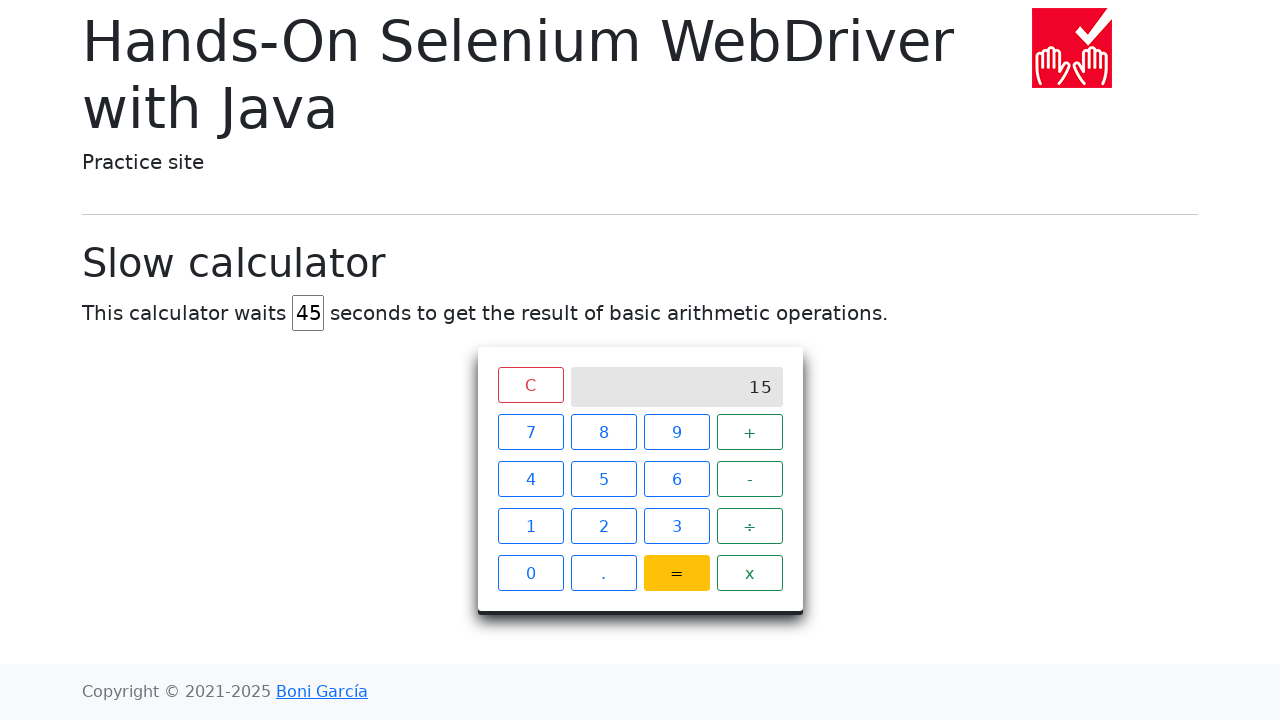

Retrieved calculator result from screen element
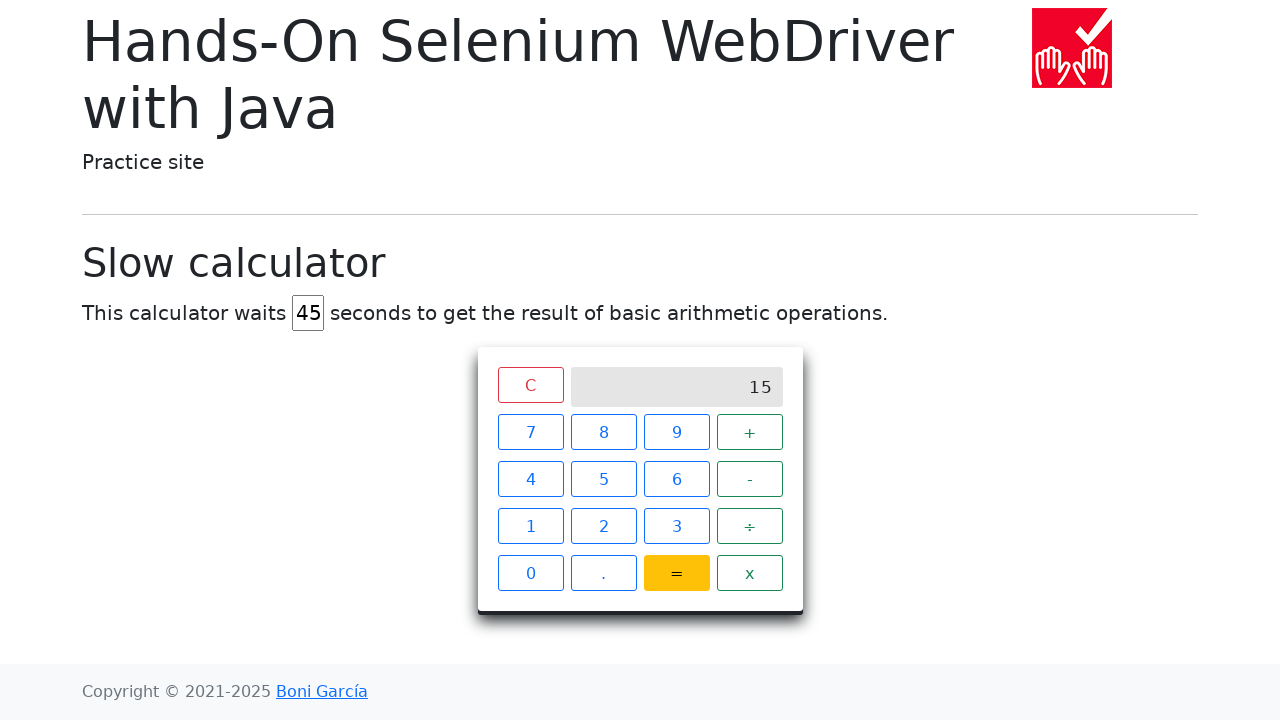

Verified calculator result equals '15'
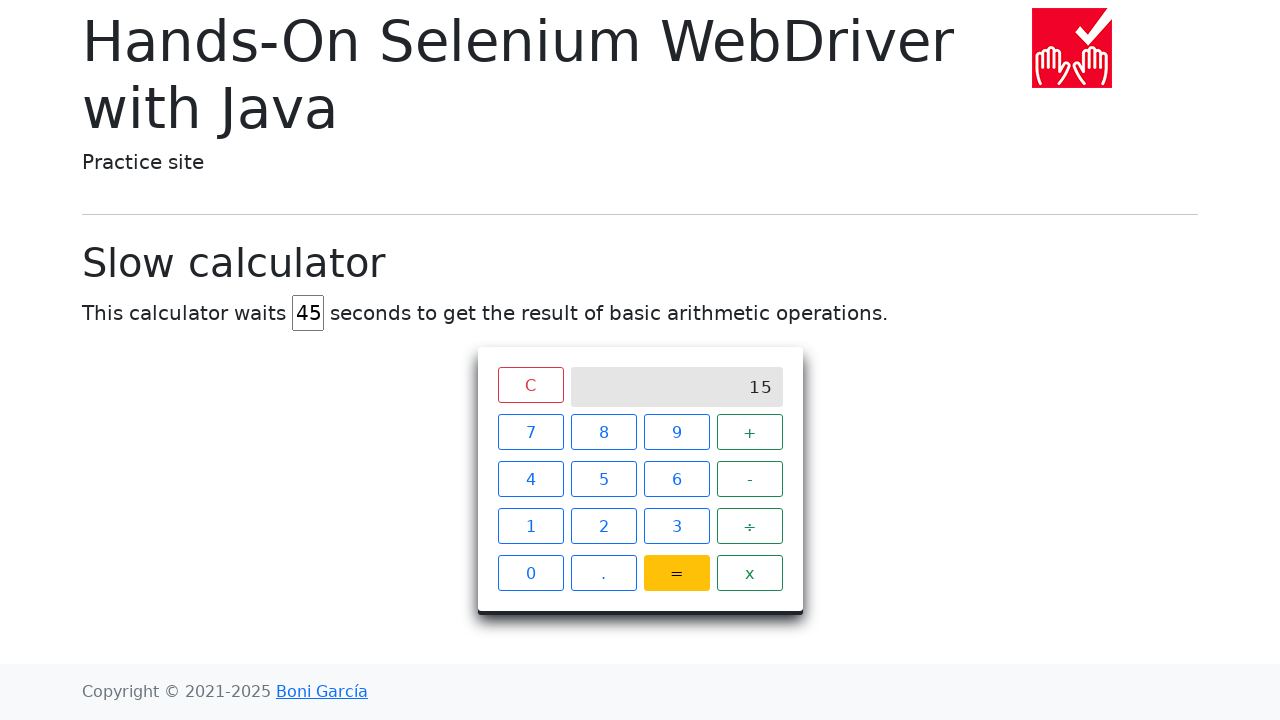

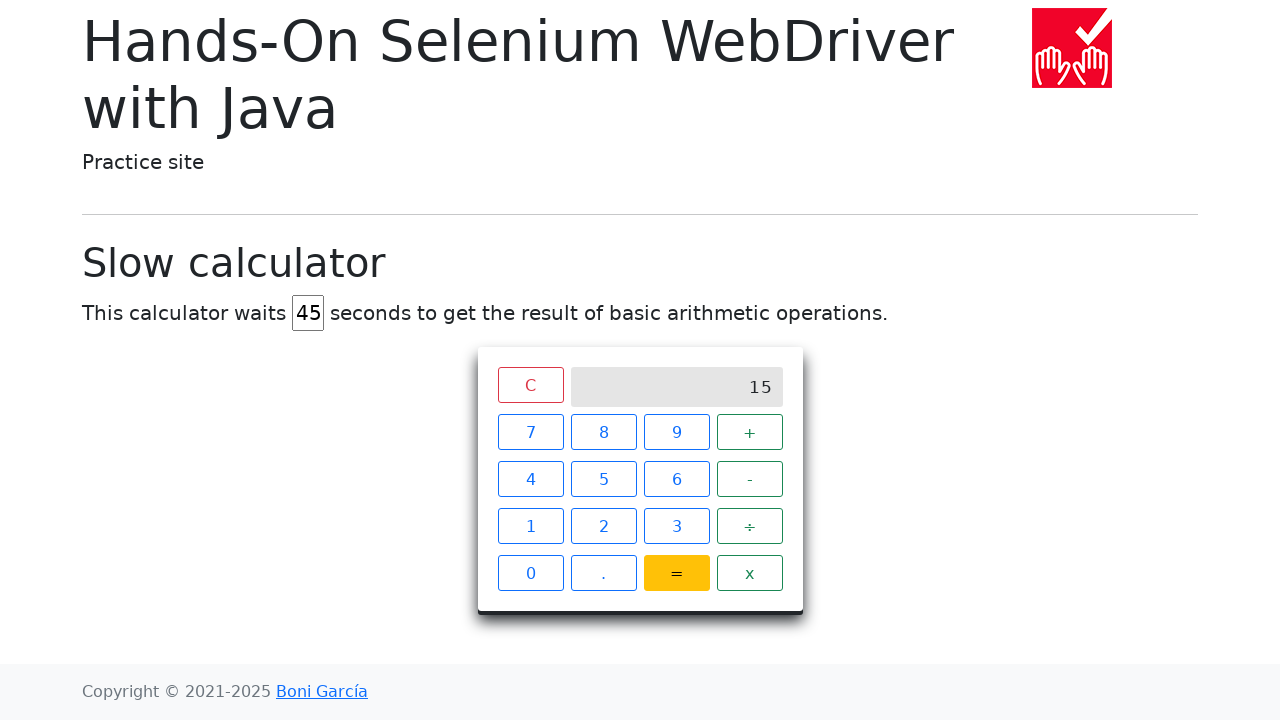